Tests file upload functionality by selecting a file and clicking the upload button on the Heroku test application

Starting URL: https://the-internet.herokuapp.com/upload

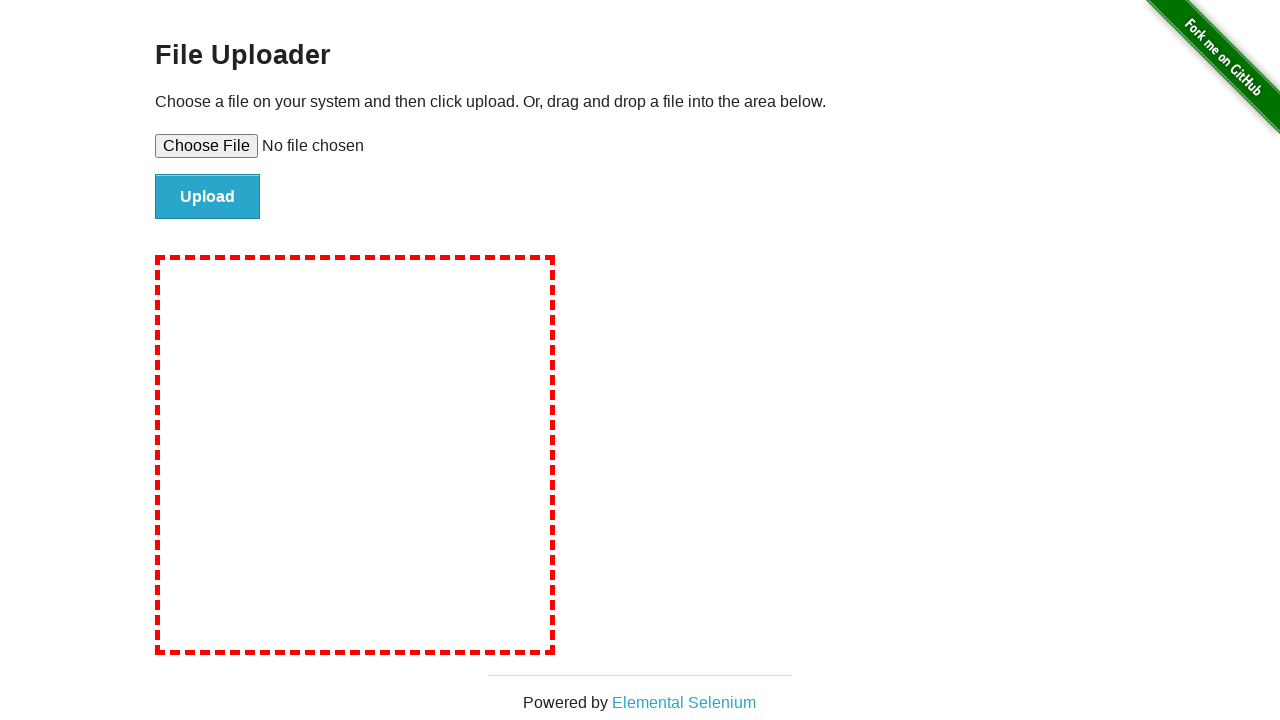

Selected test file for upload using file input element
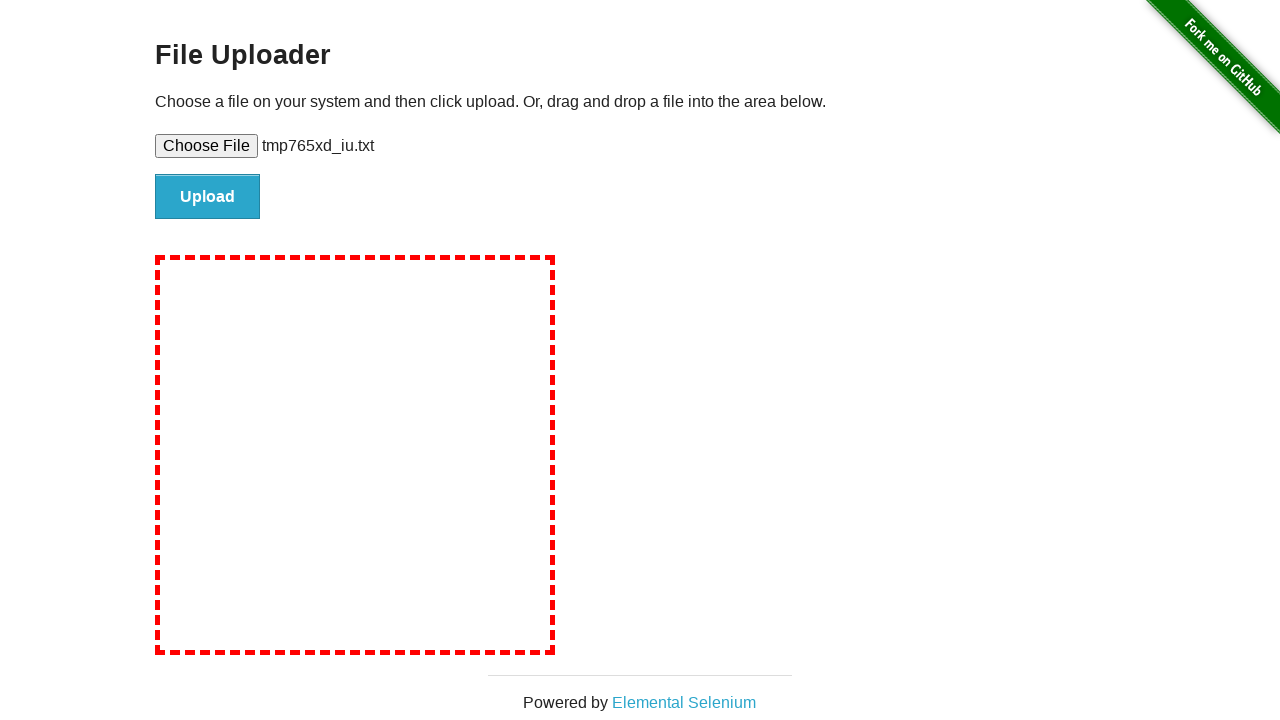

Clicked upload button to submit file at (208, 197) on #file-submit
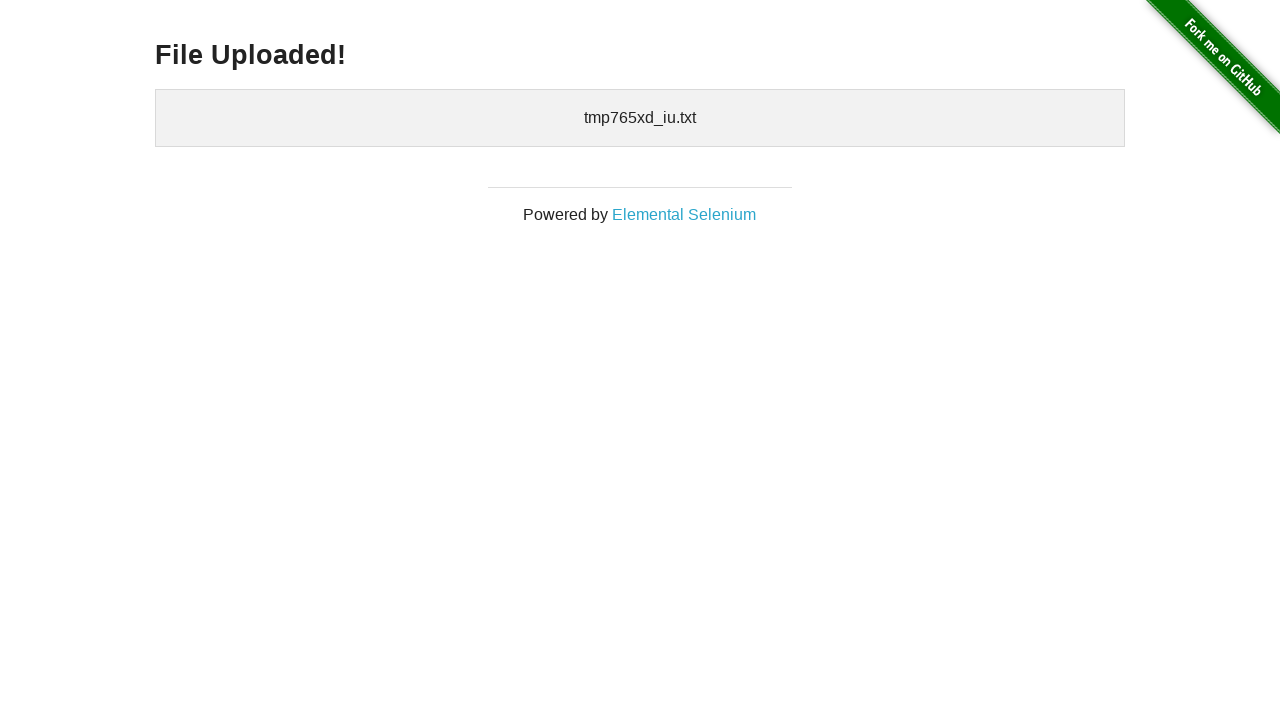

File upload completed and confirmation heading appeared
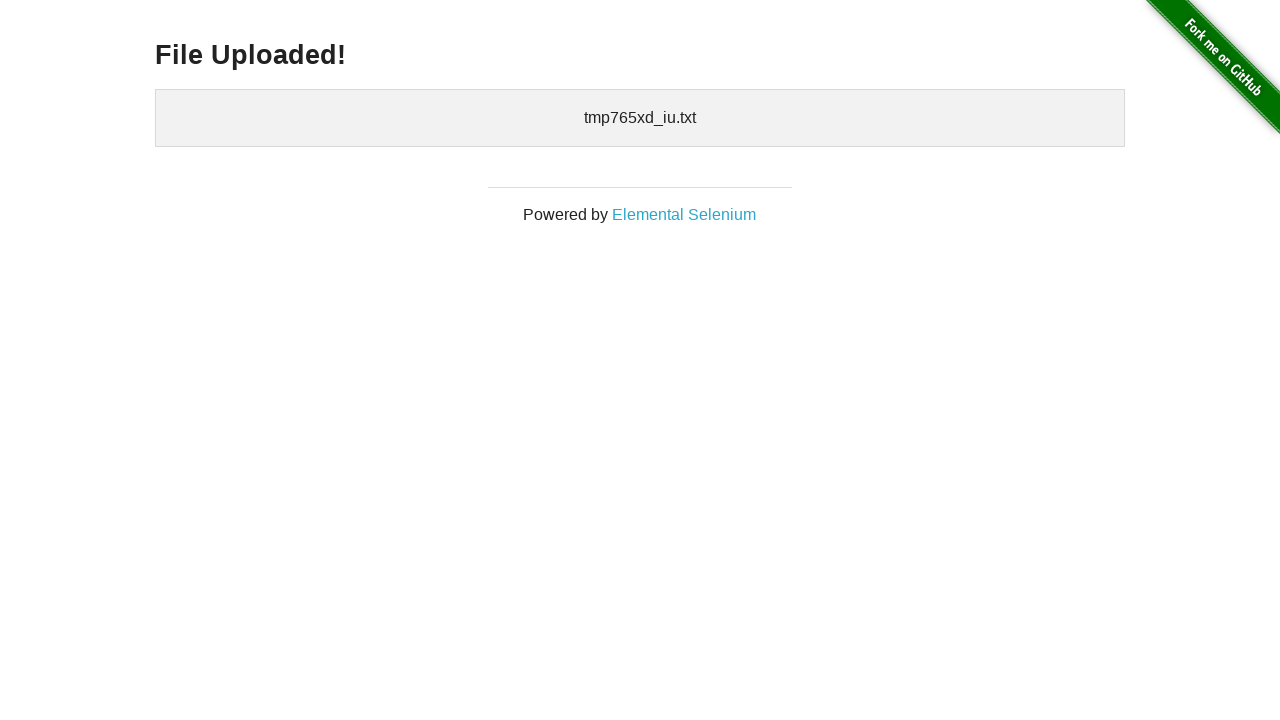

Cleaned up temporary test file
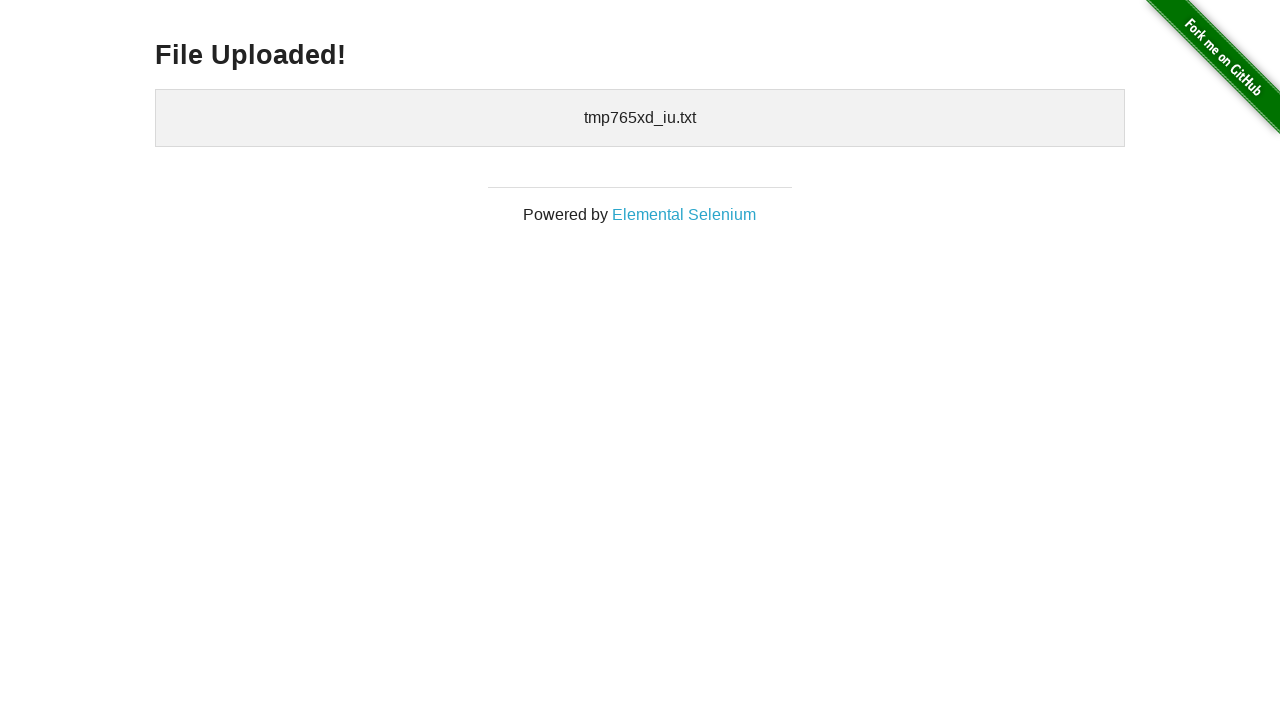

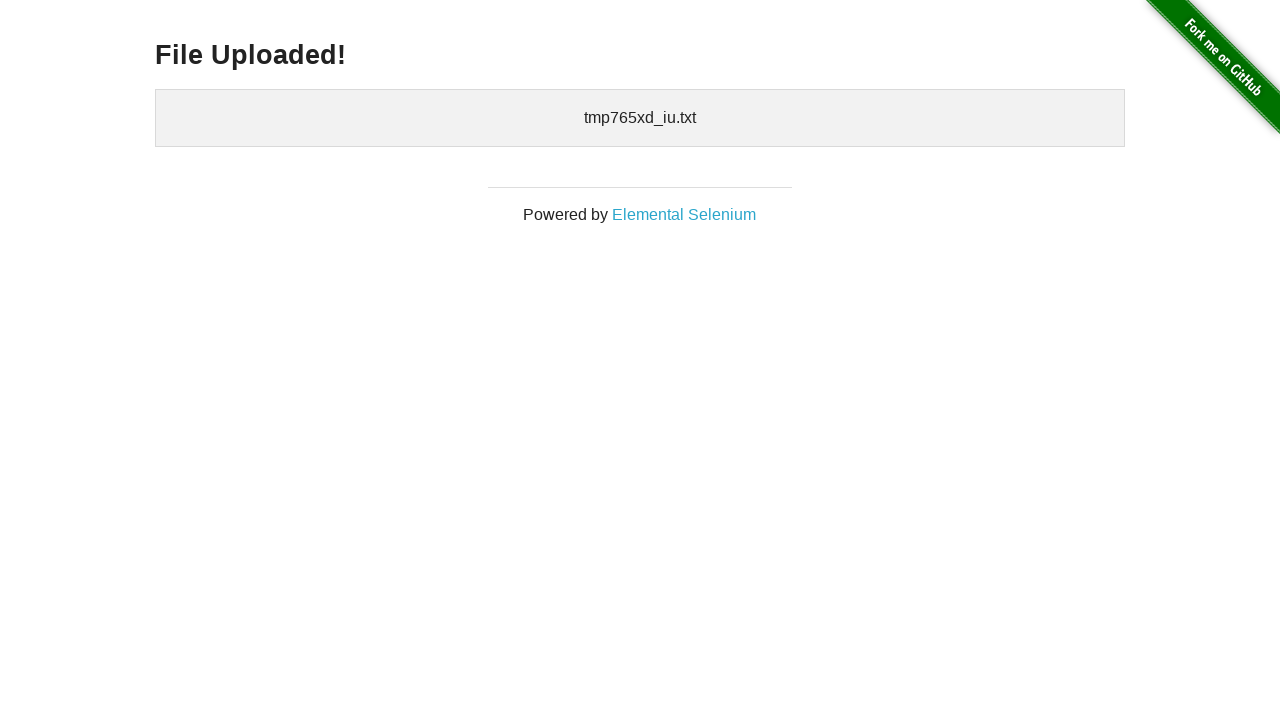